Extracts a dollar amount from text on the page using regex and enters it into a text field

Starting URL: https://obstaclecourse.tricentis.com/Obstacles/81012

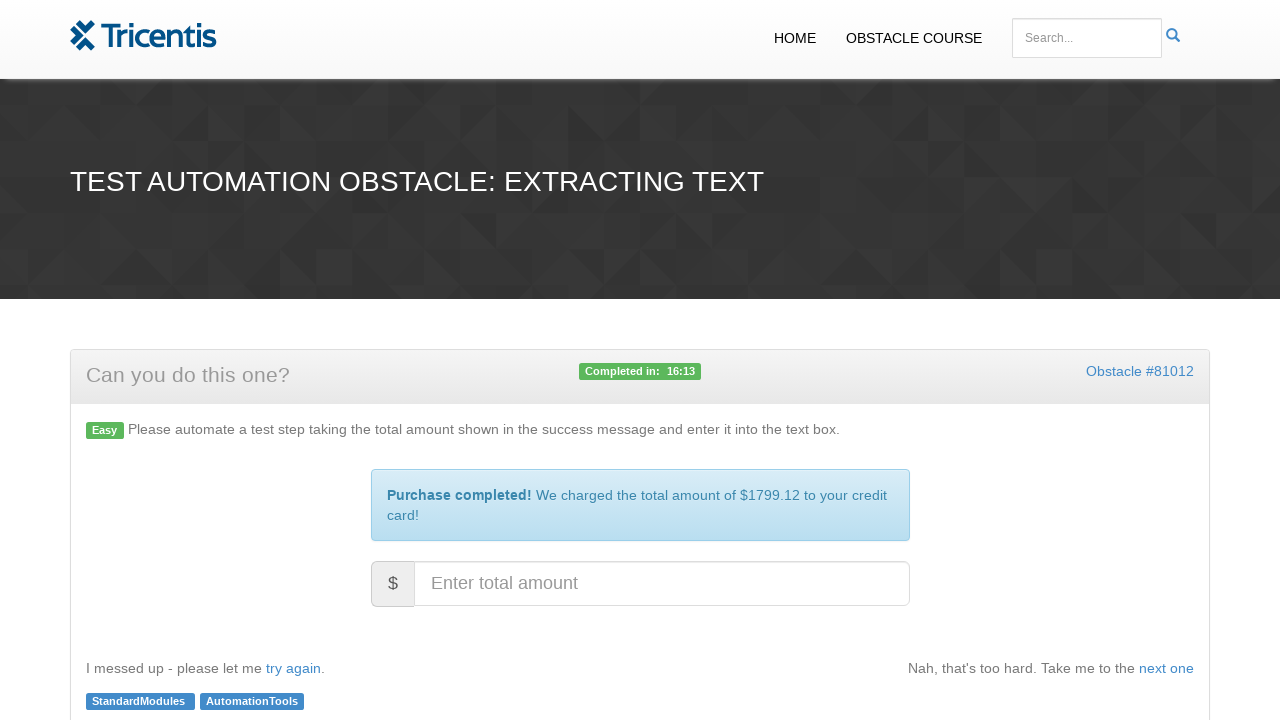

Retrieved alert text containing dollar amount
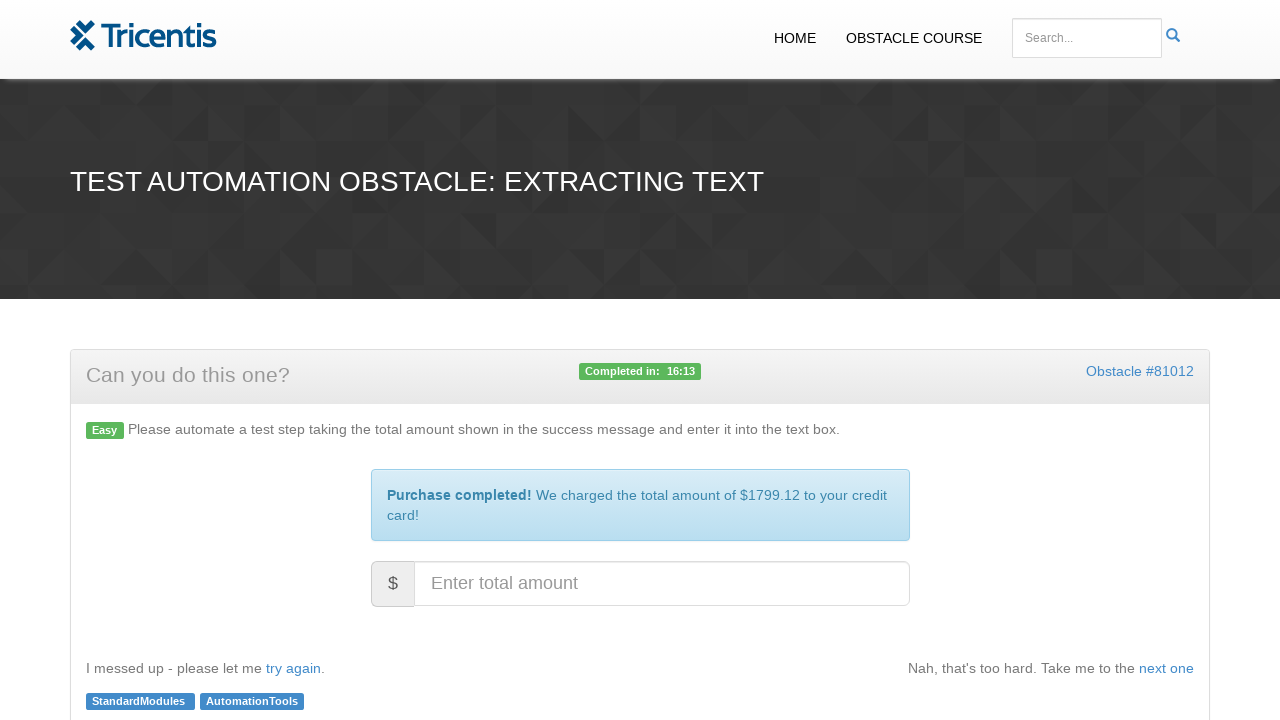

Extracted dollar amount from alert text using regex
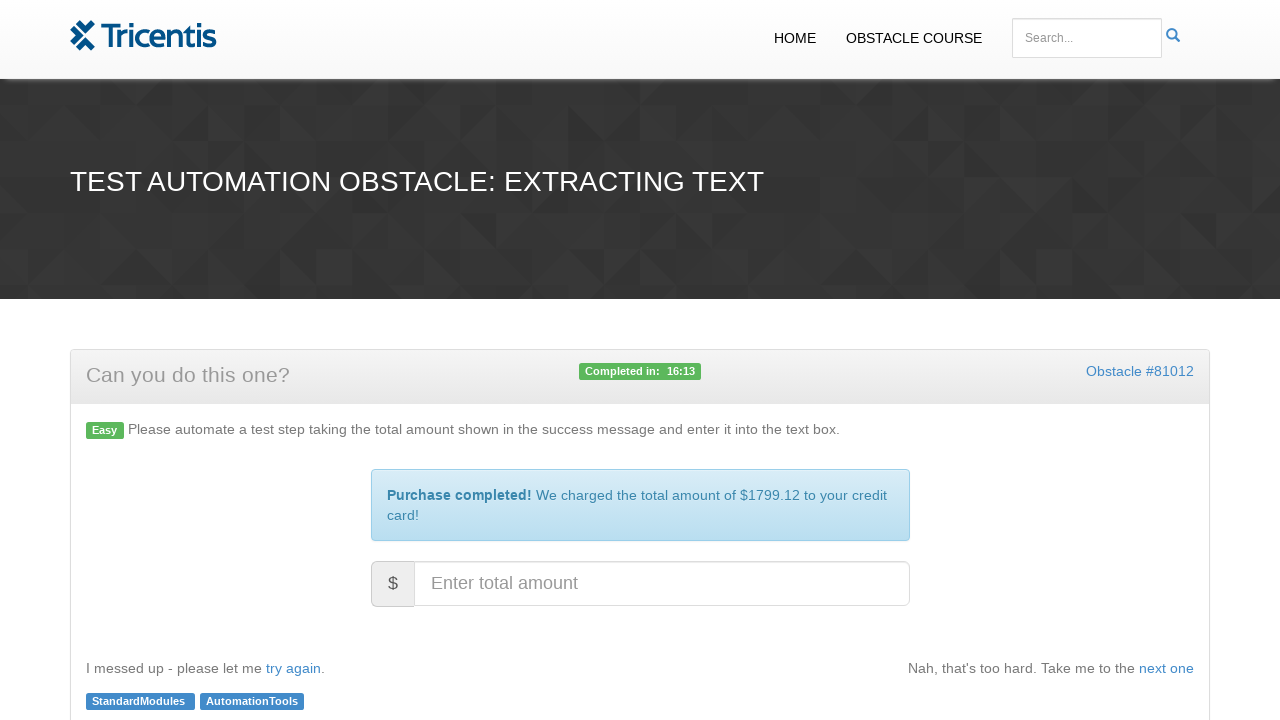

Isolated amount value: $1799.12
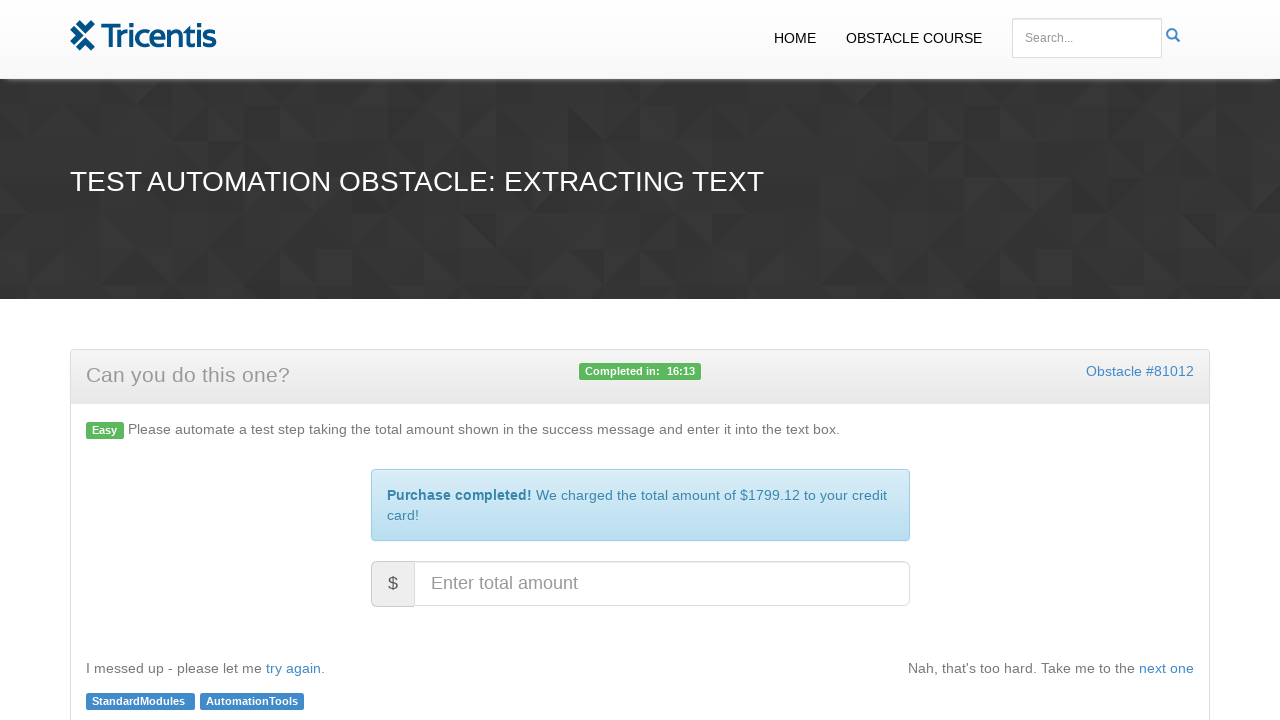

Entered extracted amount '$1799.12' into text field on #totalamountText
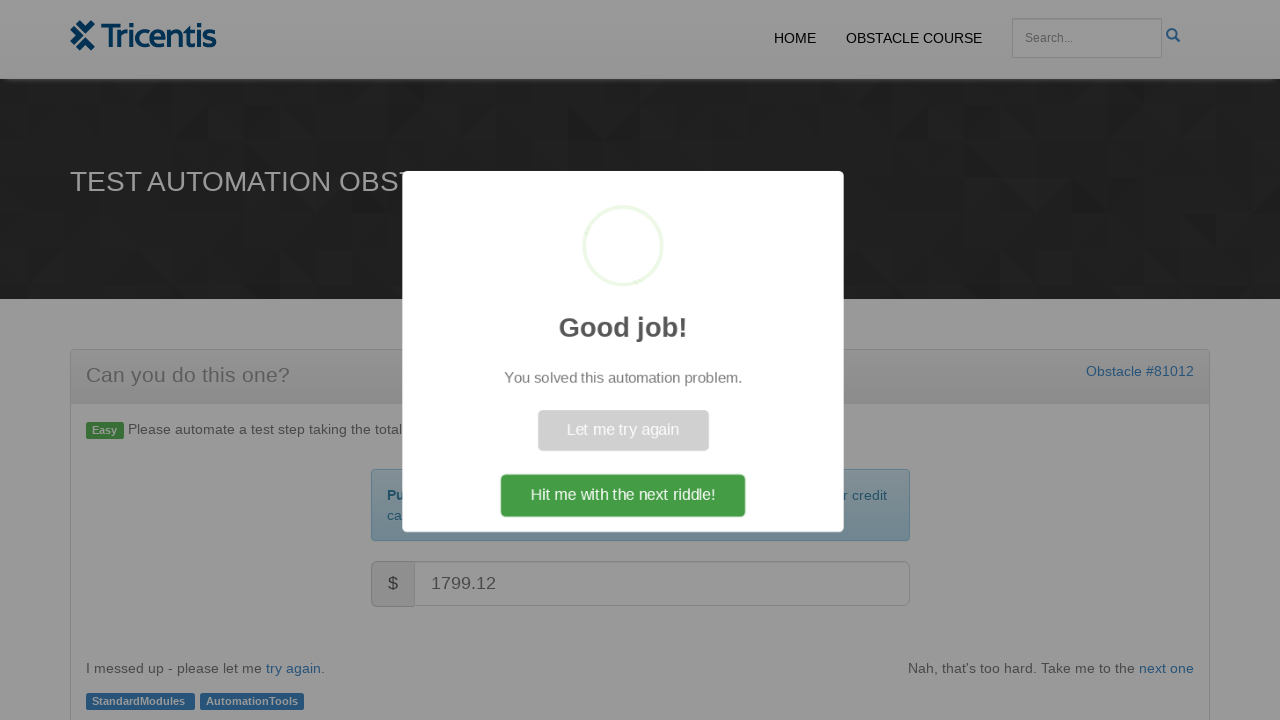

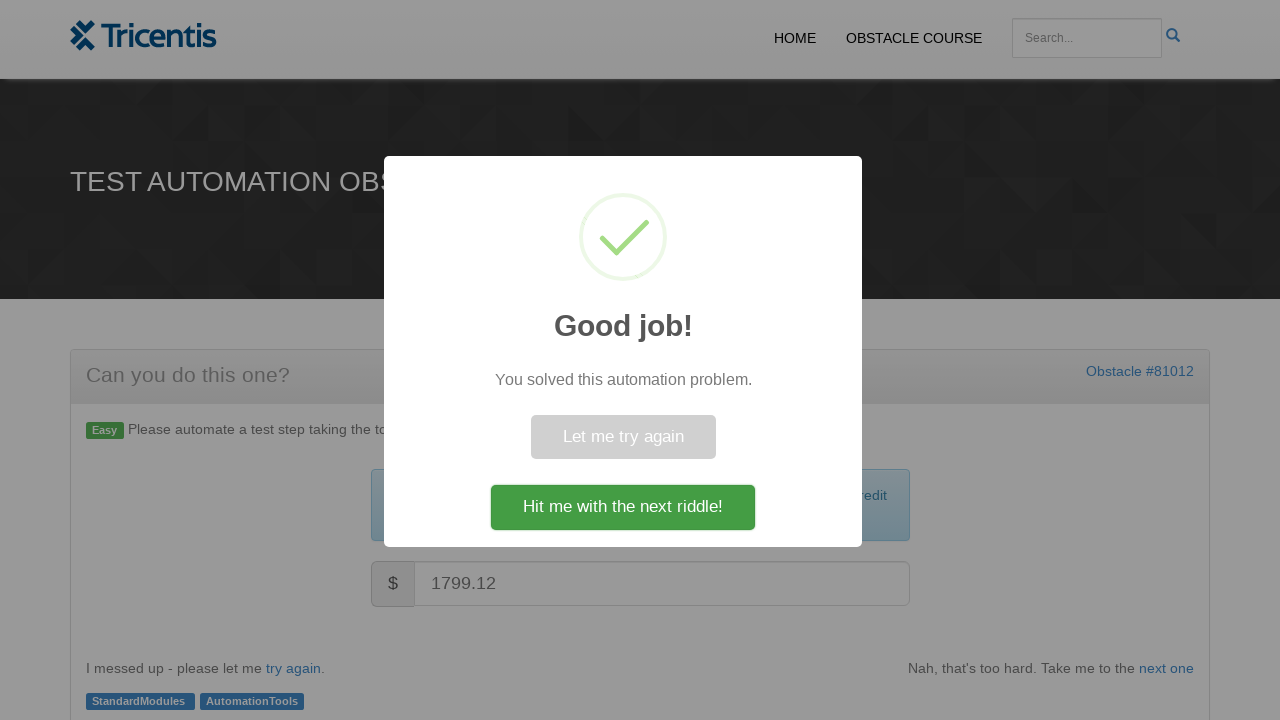